Navigates to Gmail homepage and maximizes the browser window, verifying the page loads successfully

Starting URL: https://gmail.com

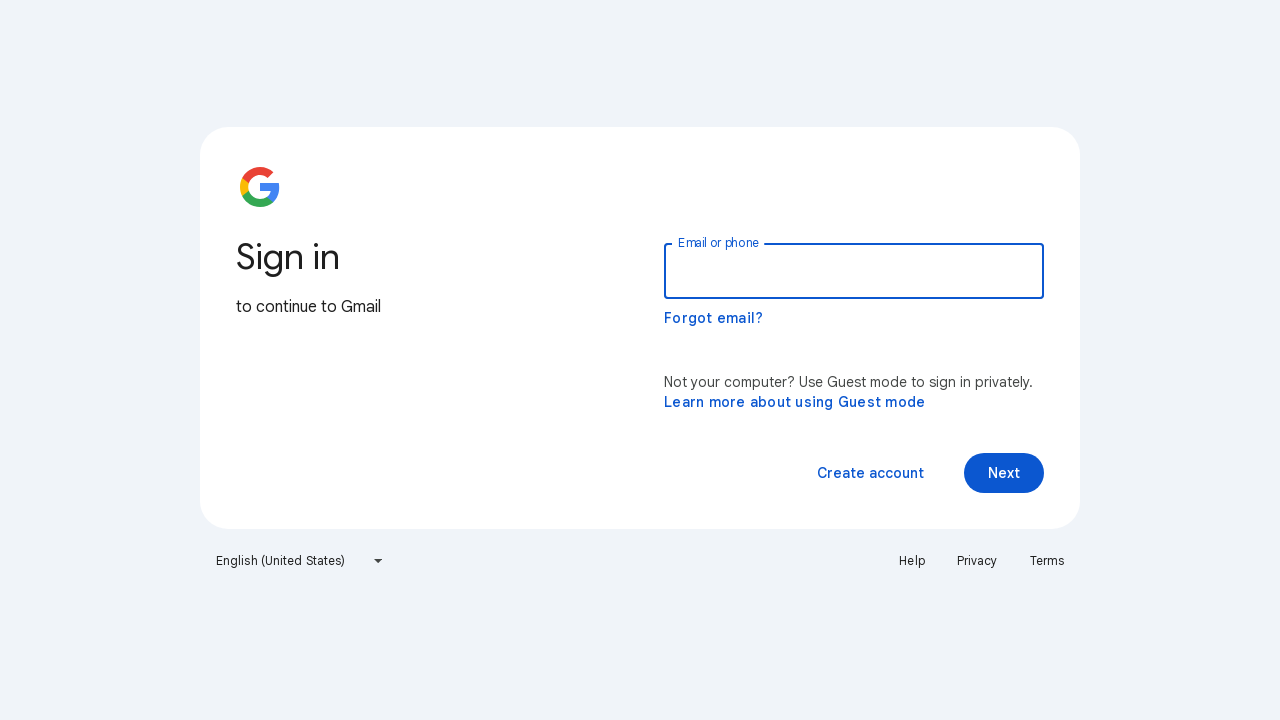

Set viewport to 1920x1080 to maximize browser window
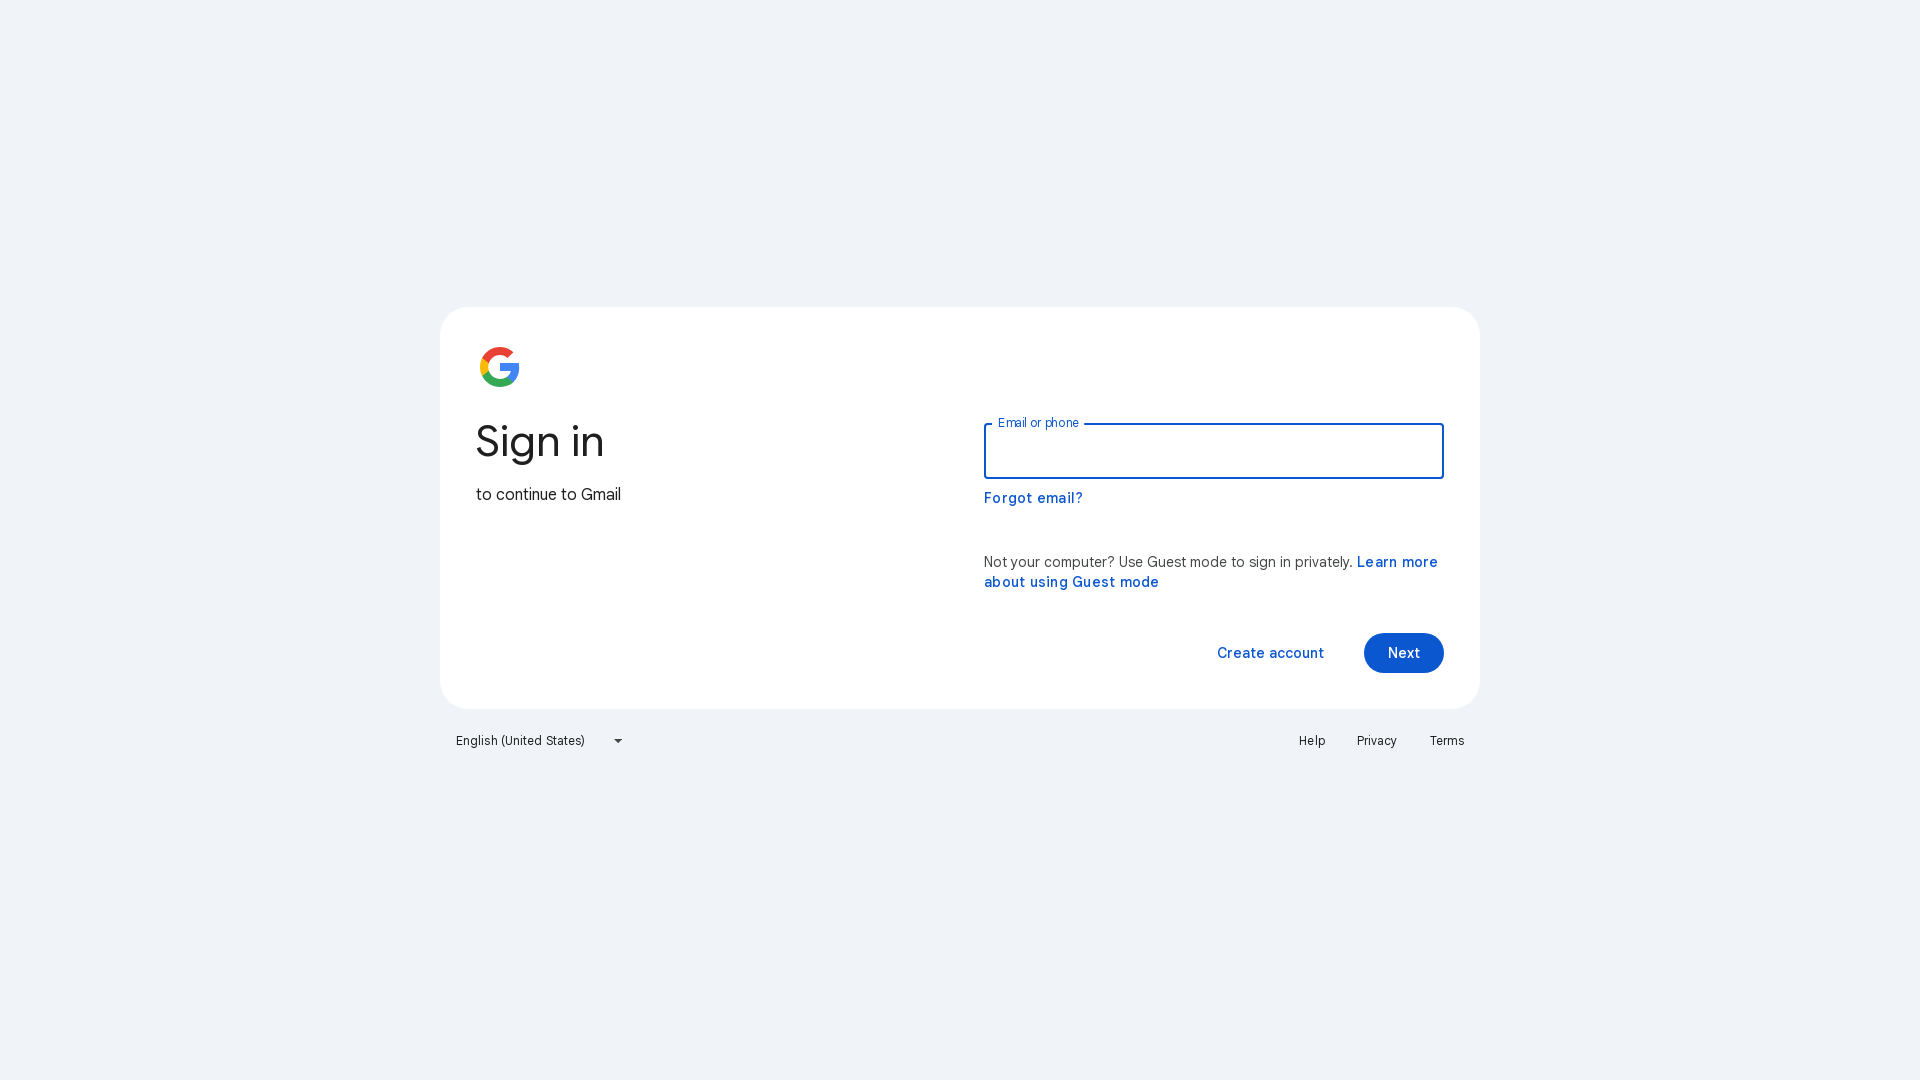

Gmail homepage loaded successfully (DOM content ready)
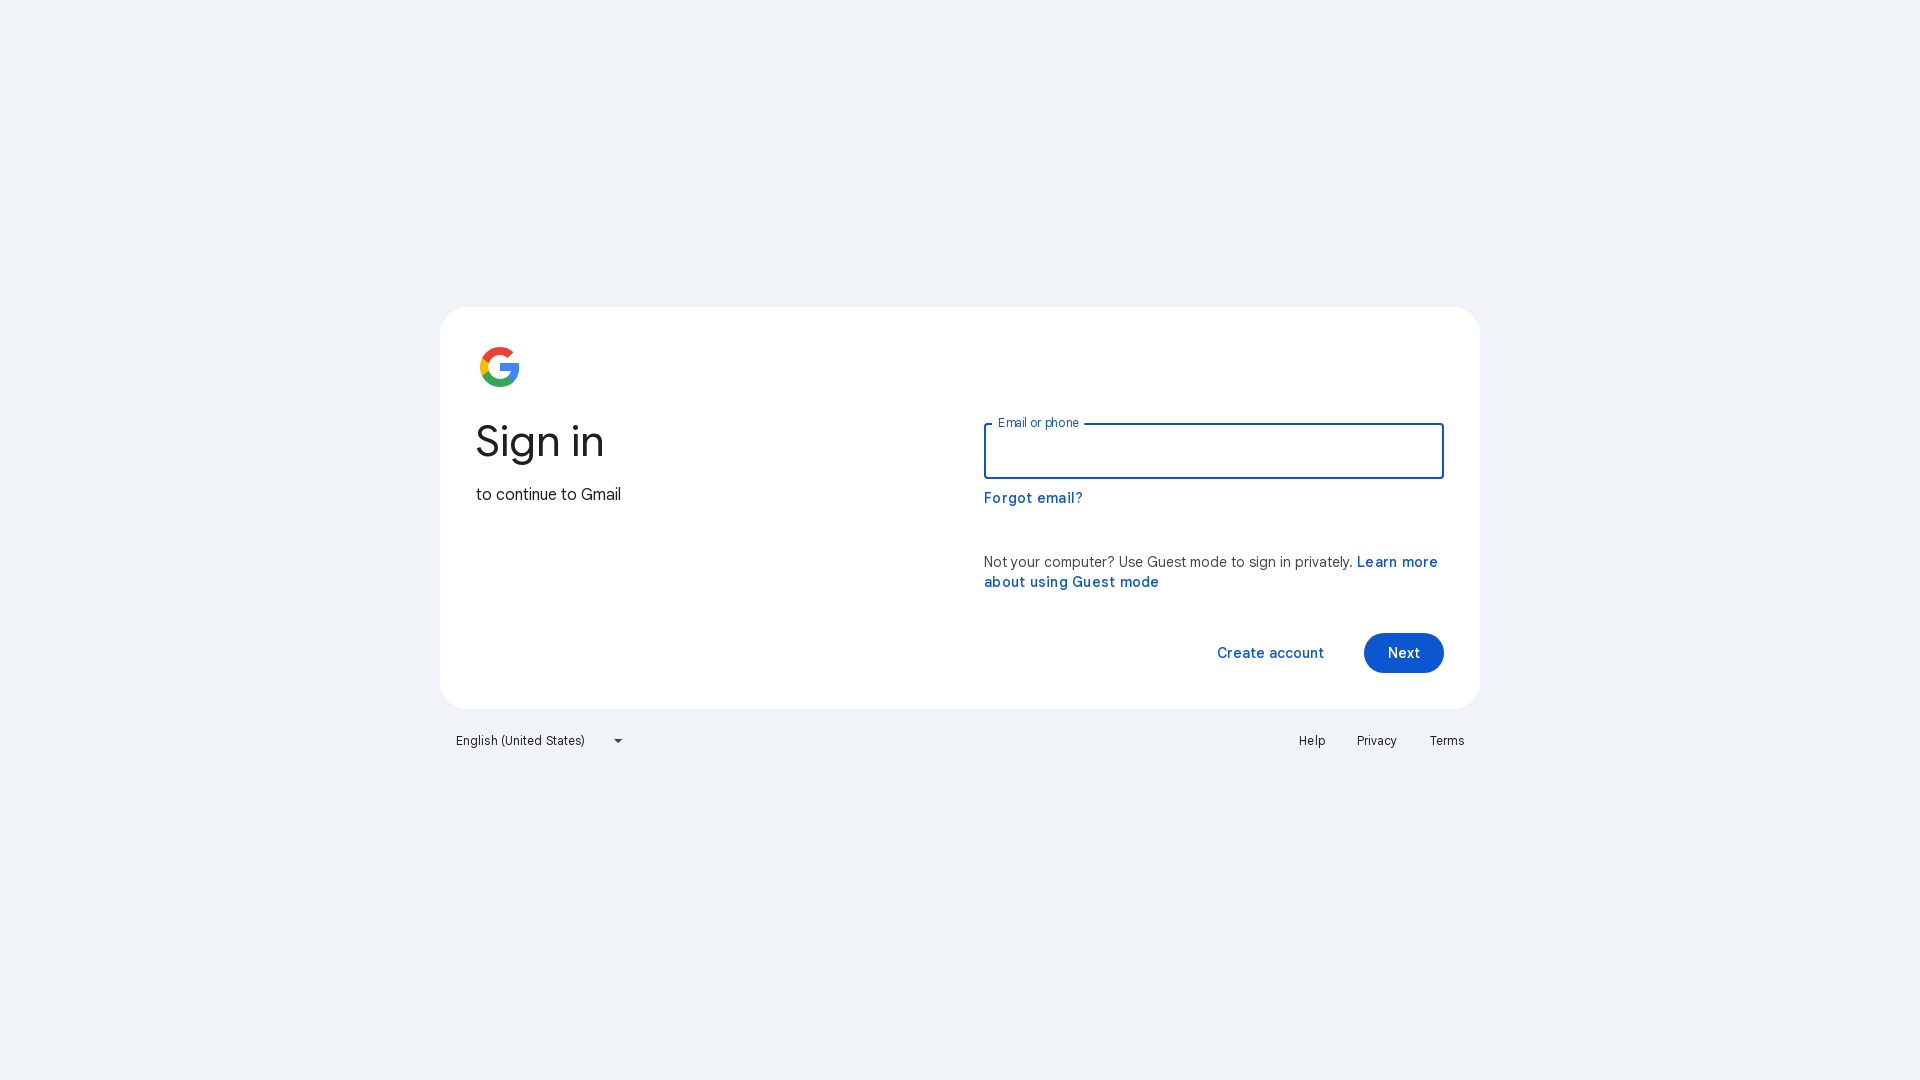

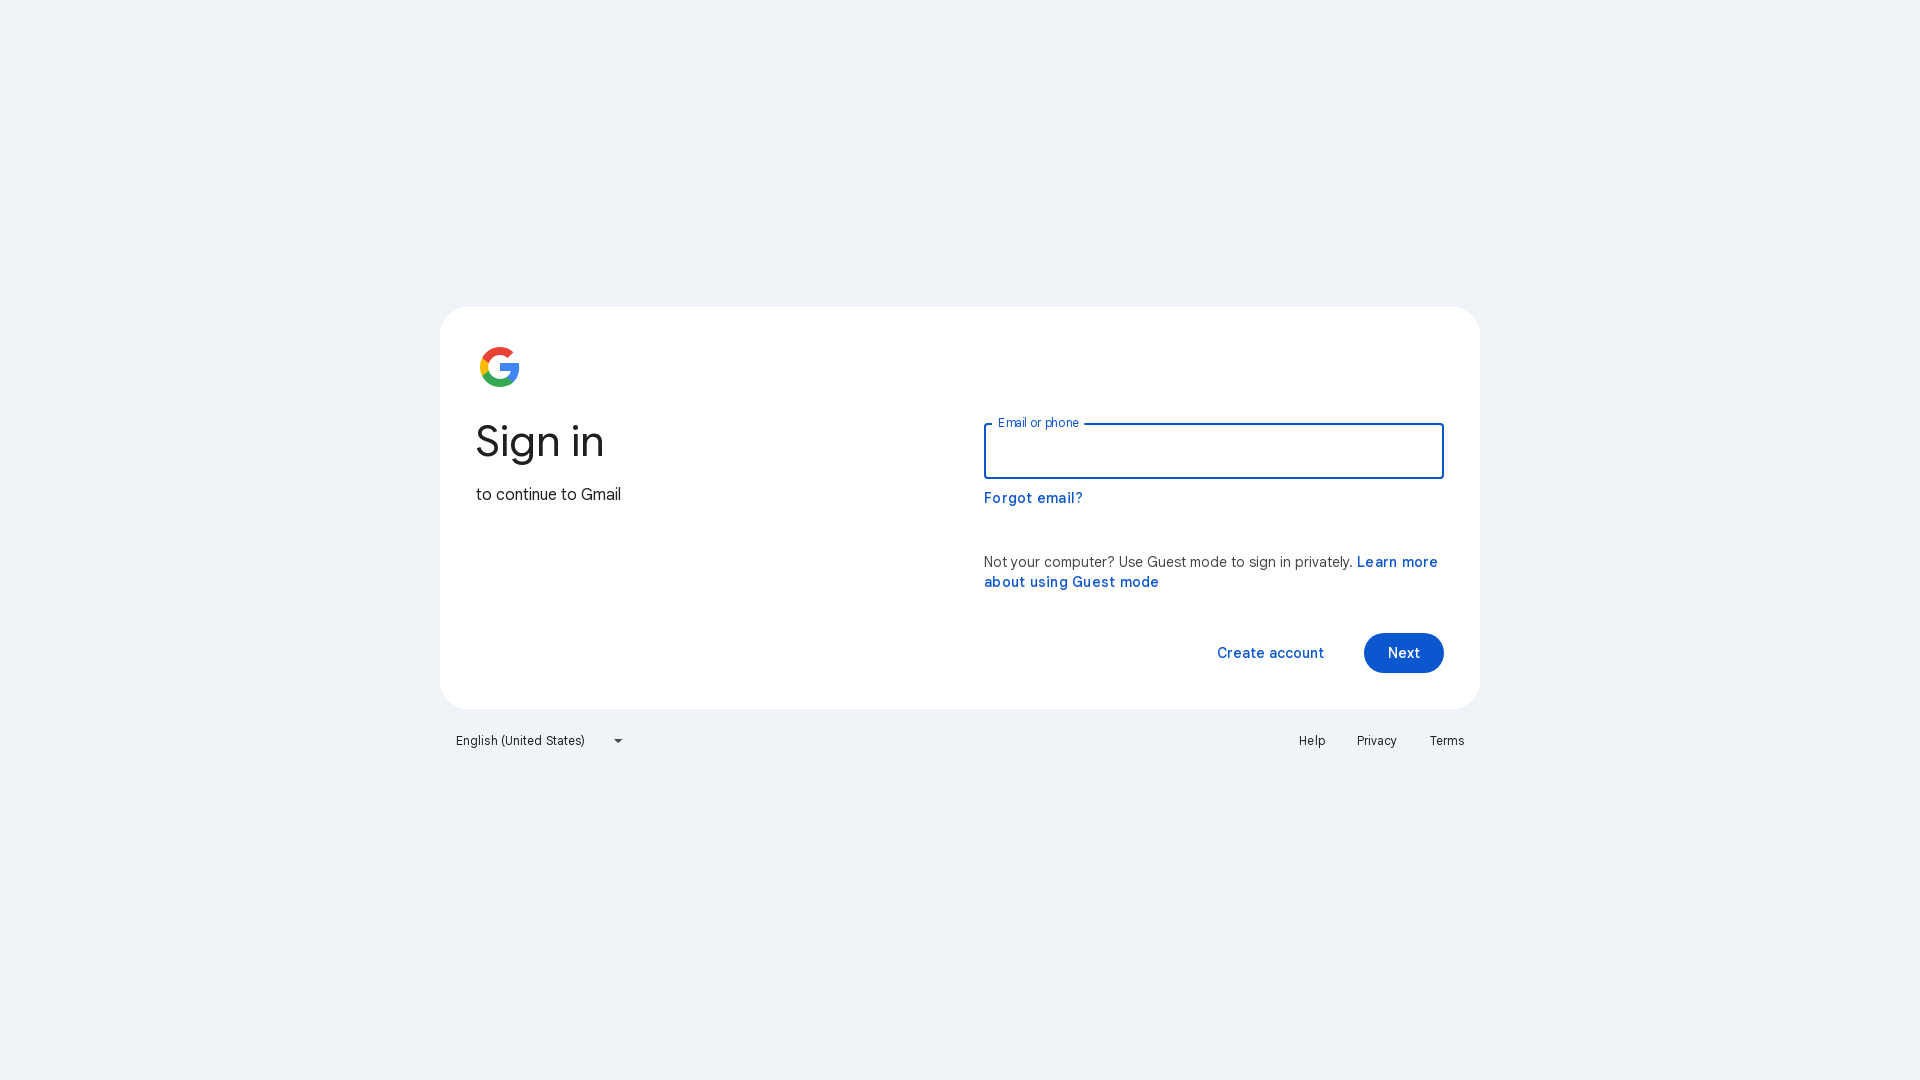